Tests double-click functionality on W3Schools demo page by entering text in a field and double-clicking a button to copy the text

Starting URL: https://www.w3schools.com/tags/tryit.asp?filename=tryhtml5_ev_ondblclick3

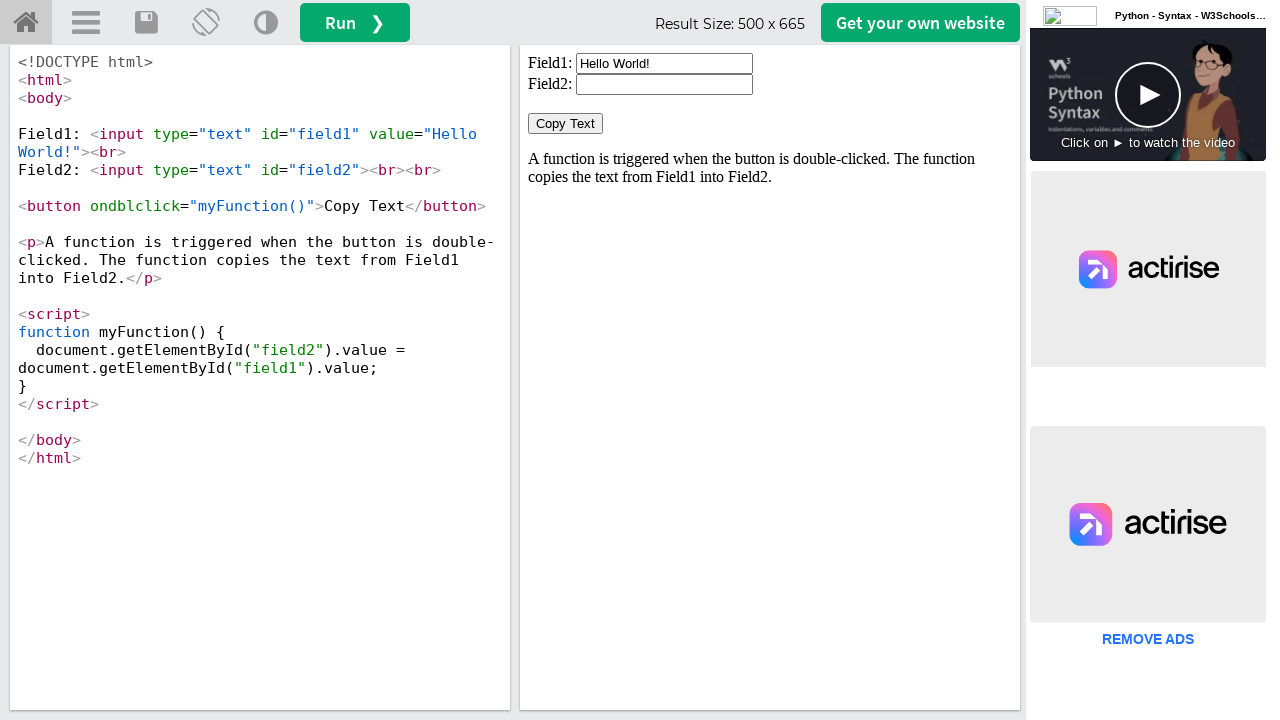

Located iframe containing the demo
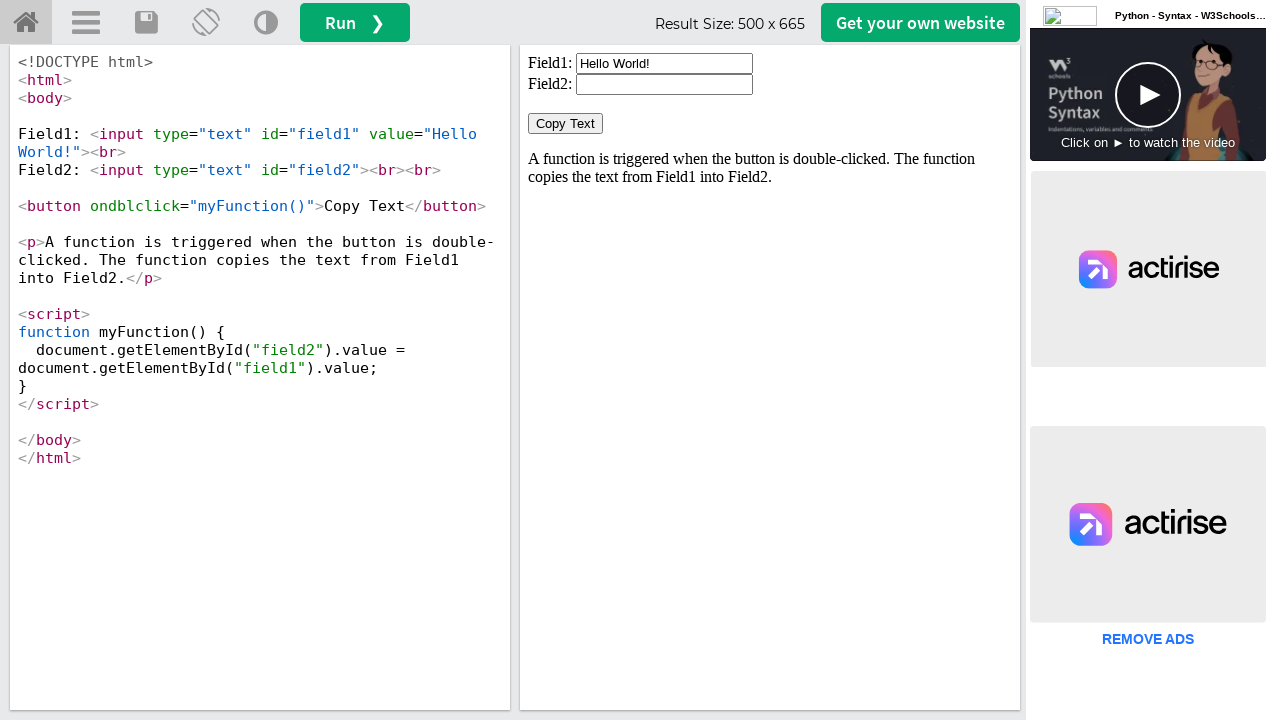

Cleared the input field on iframe#iframeResult >> internal:control=enter-frame >> input#field1
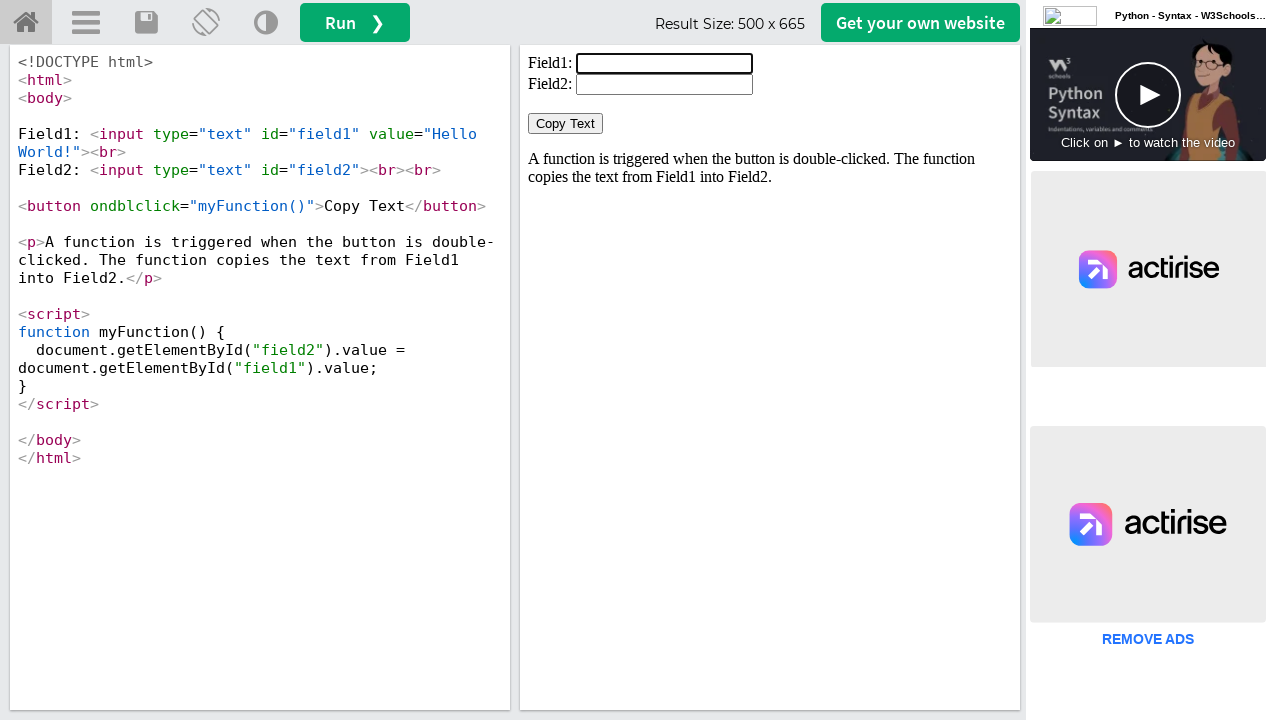

Filled input field with 'Welcome' on iframe#iframeResult >> internal:control=enter-frame >> input#field1
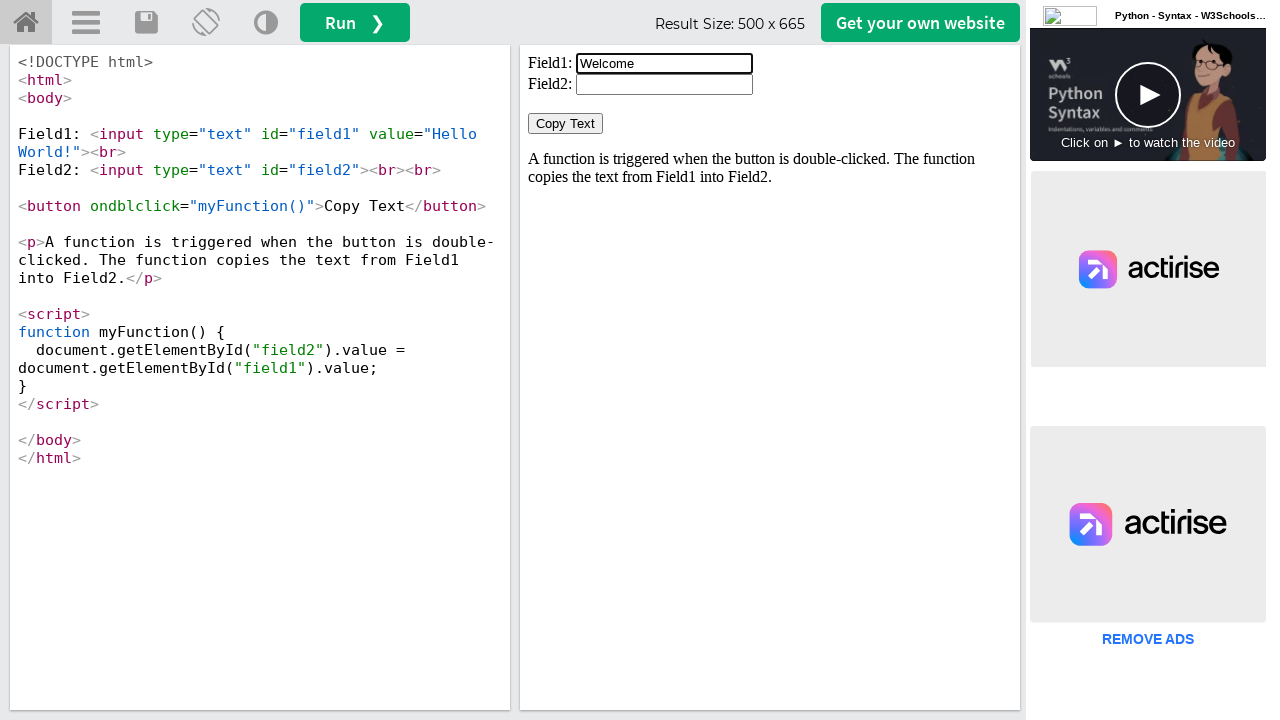

Double-clicked the Copy Text button at (566, 124) on iframe#iframeResult >> internal:control=enter-frame >> button:has-text('Copy Tex
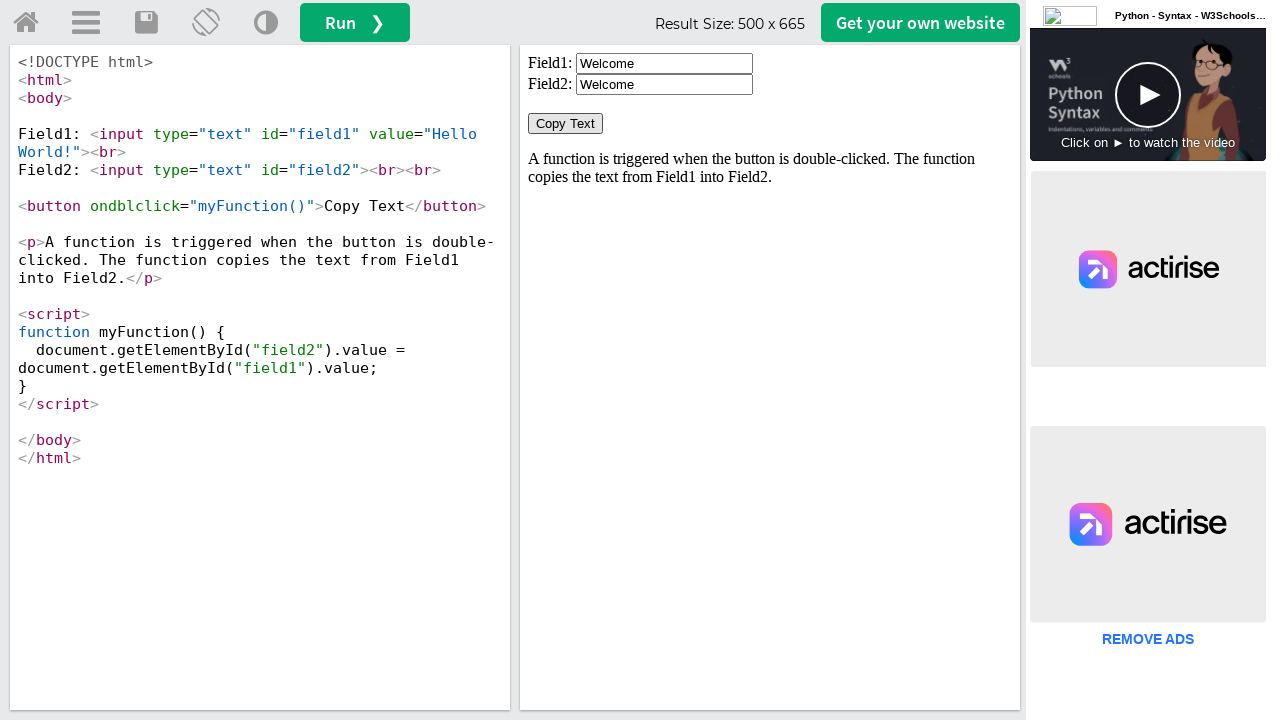

Waited 5 seconds for the double-click action to complete
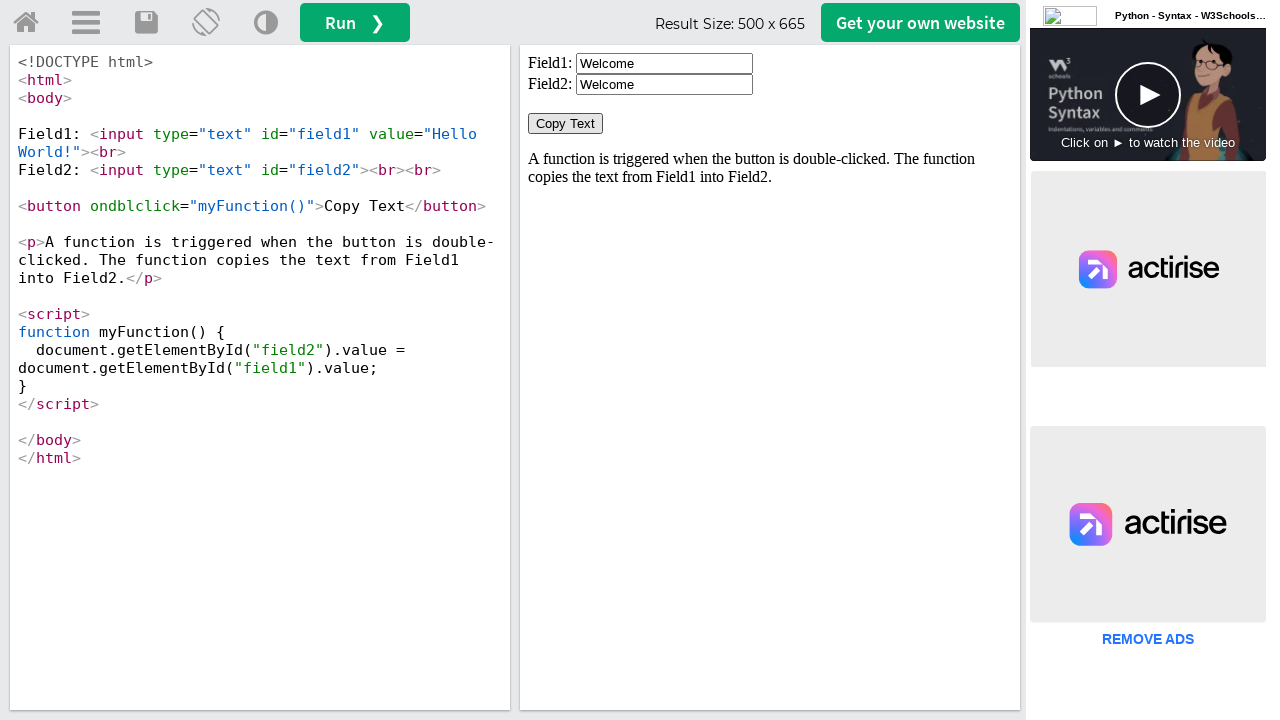

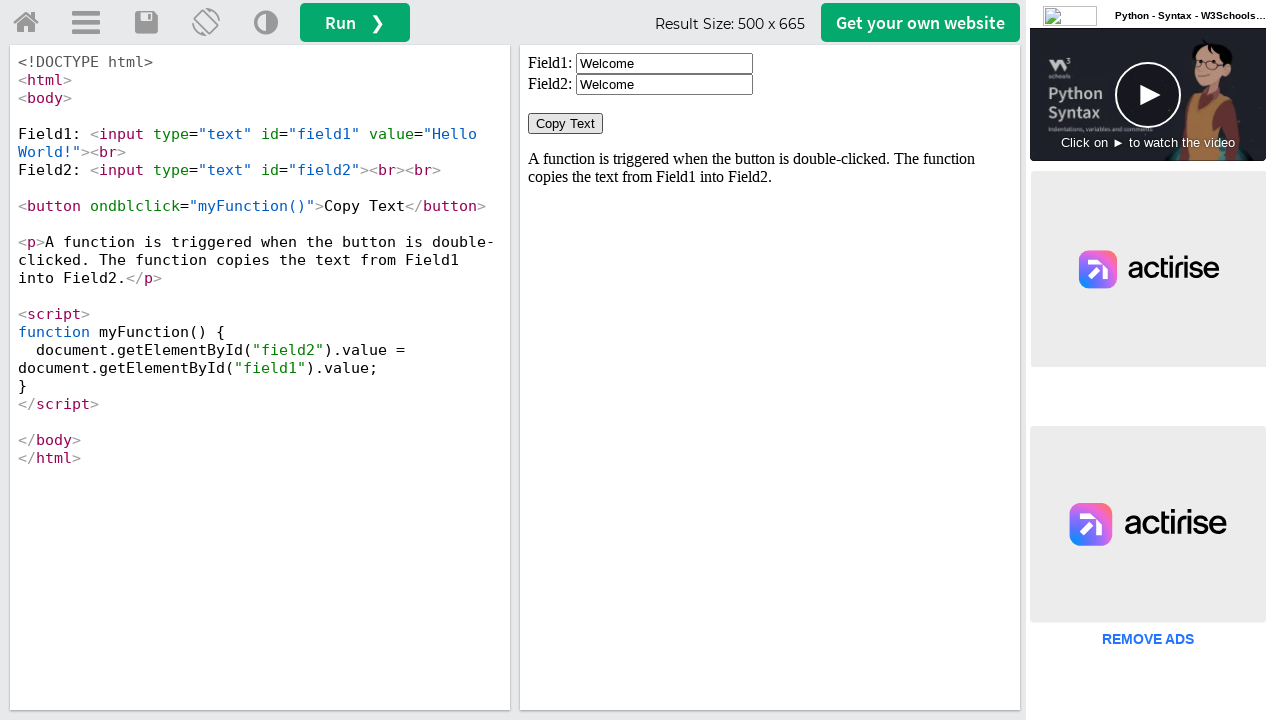